Tests mouse hover functionality by hovering over a dropdown button and clicking on a specific menu item from the revealed options

Starting URL: https://seleniumpractise.blogspot.com/2016/08/how-to-perform-mouse-hover-in-selenium.html

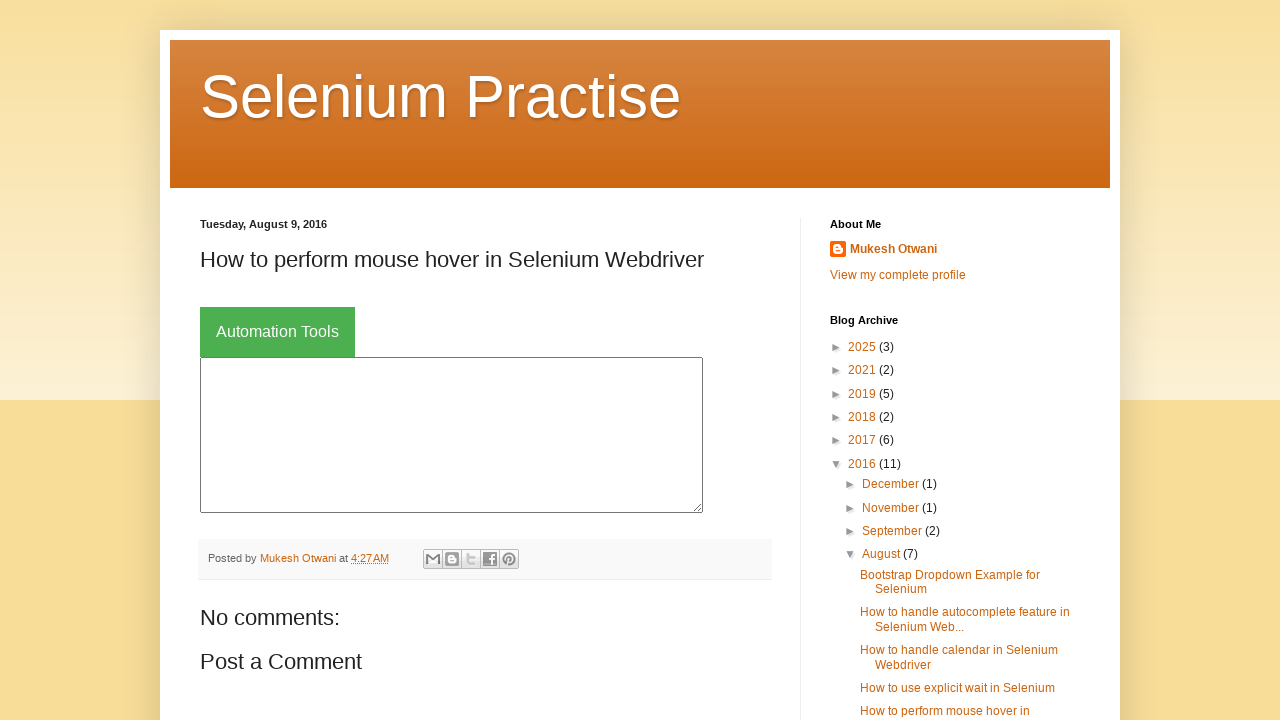

Located the Automation Tools button
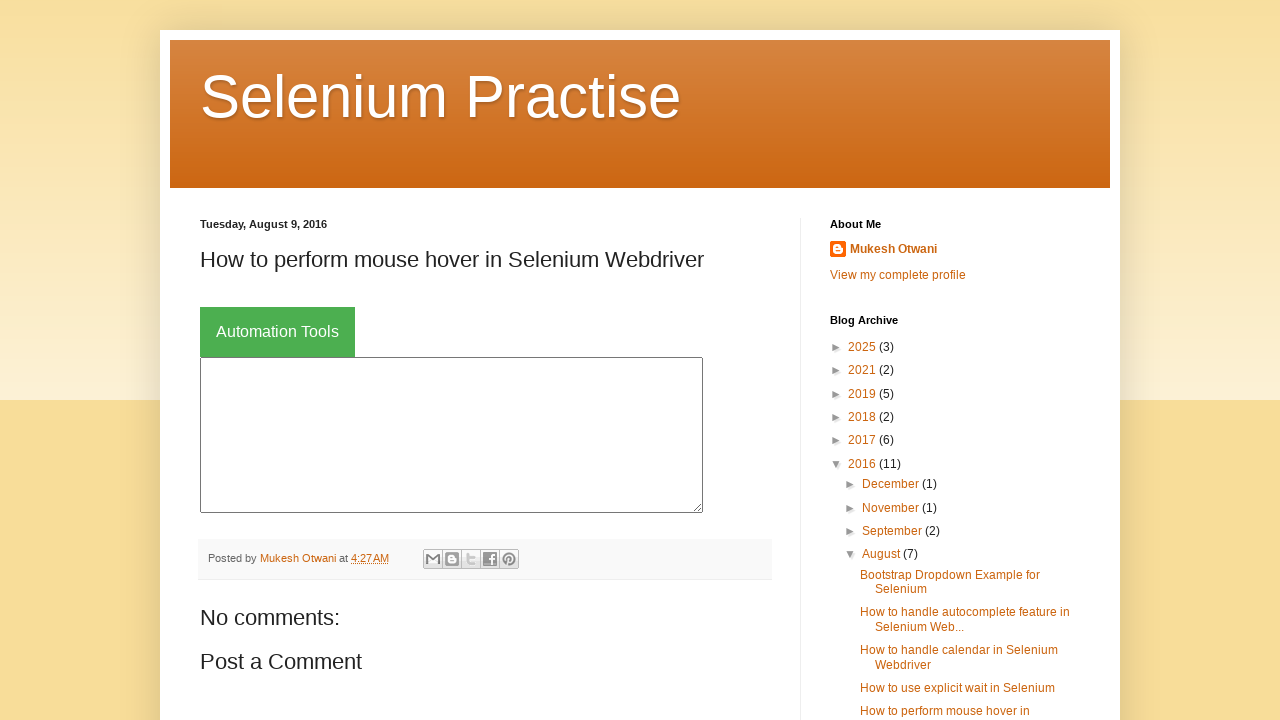

Hovered over Automation Tools button to reveal dropdown menu at (278, 332) on xpath=//button[normalize-space()='Automation Tools']
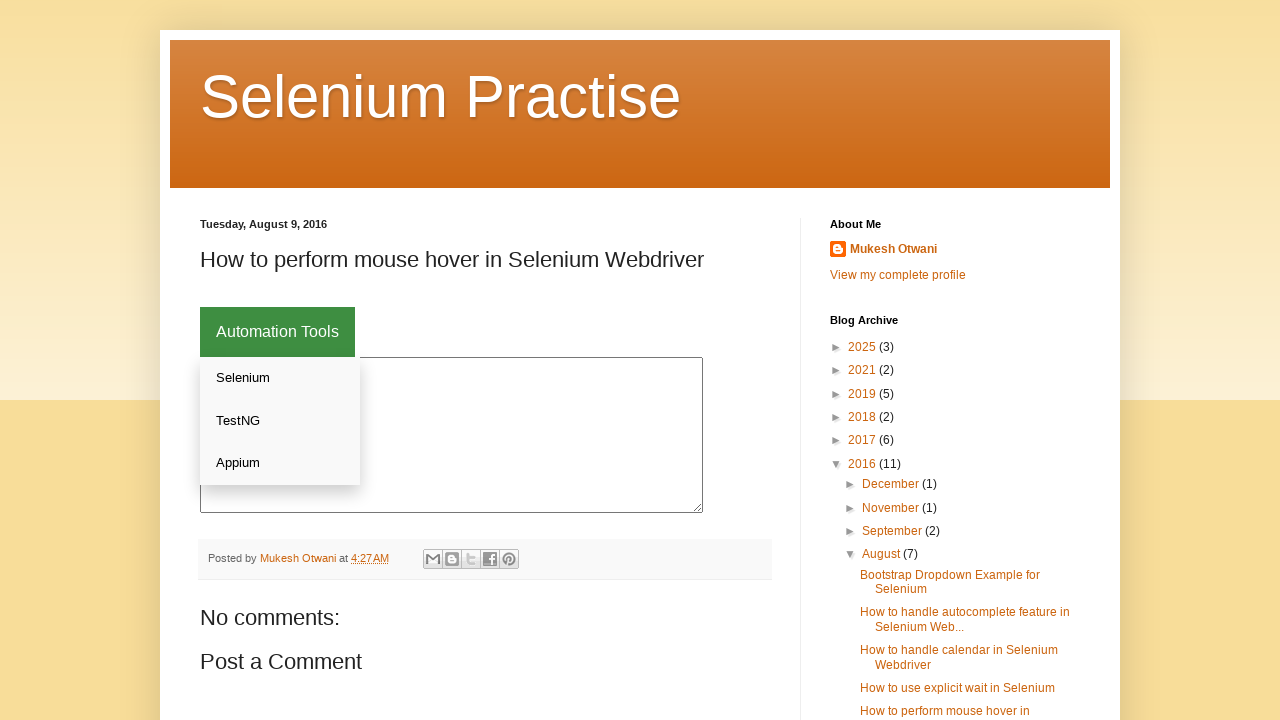

Waited for dropdown menu to appear
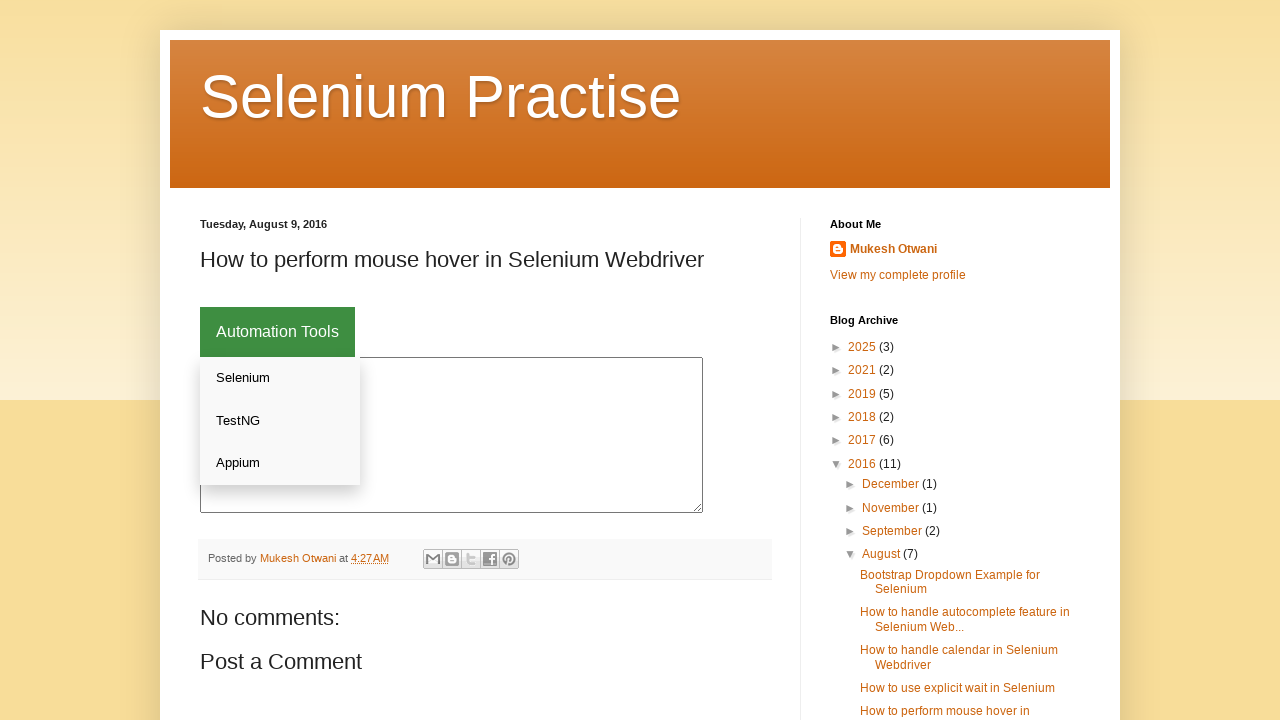

Located all dropdown menu links
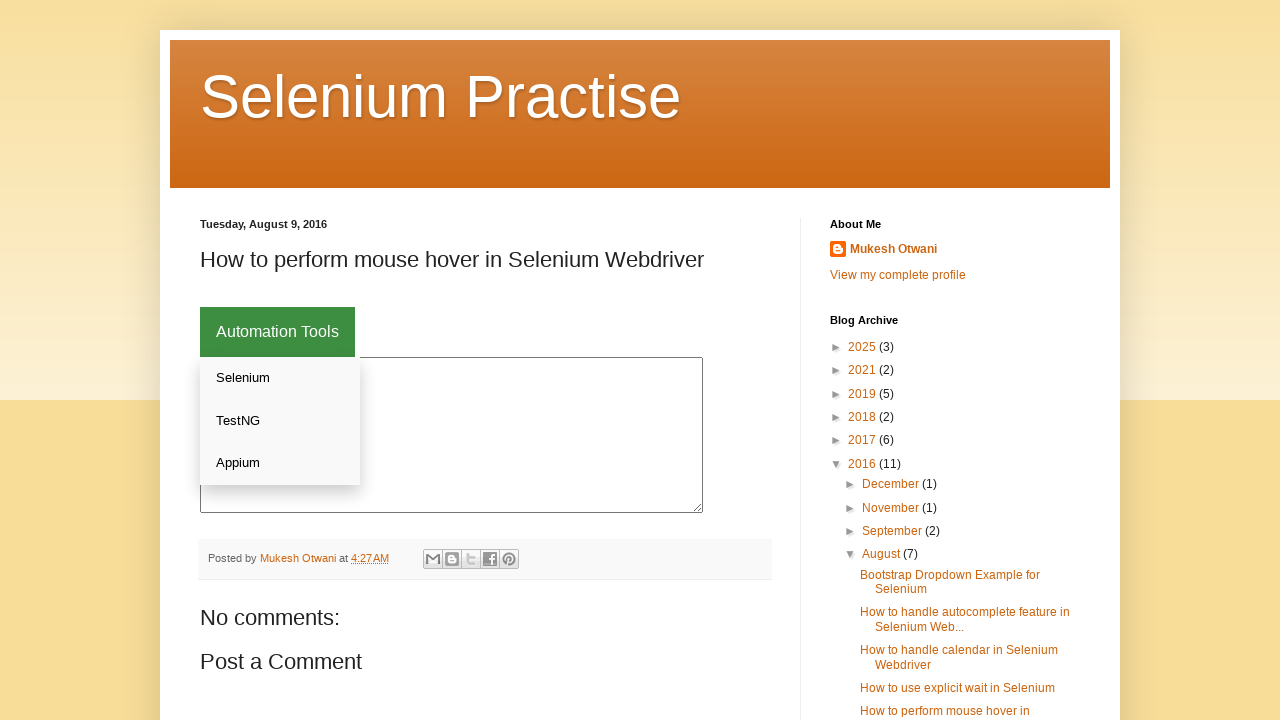

Clicked on 'Appium' menu item from dropdown at (280, 463) on xpath=//div[@class='dropdown']//a >> nth=2
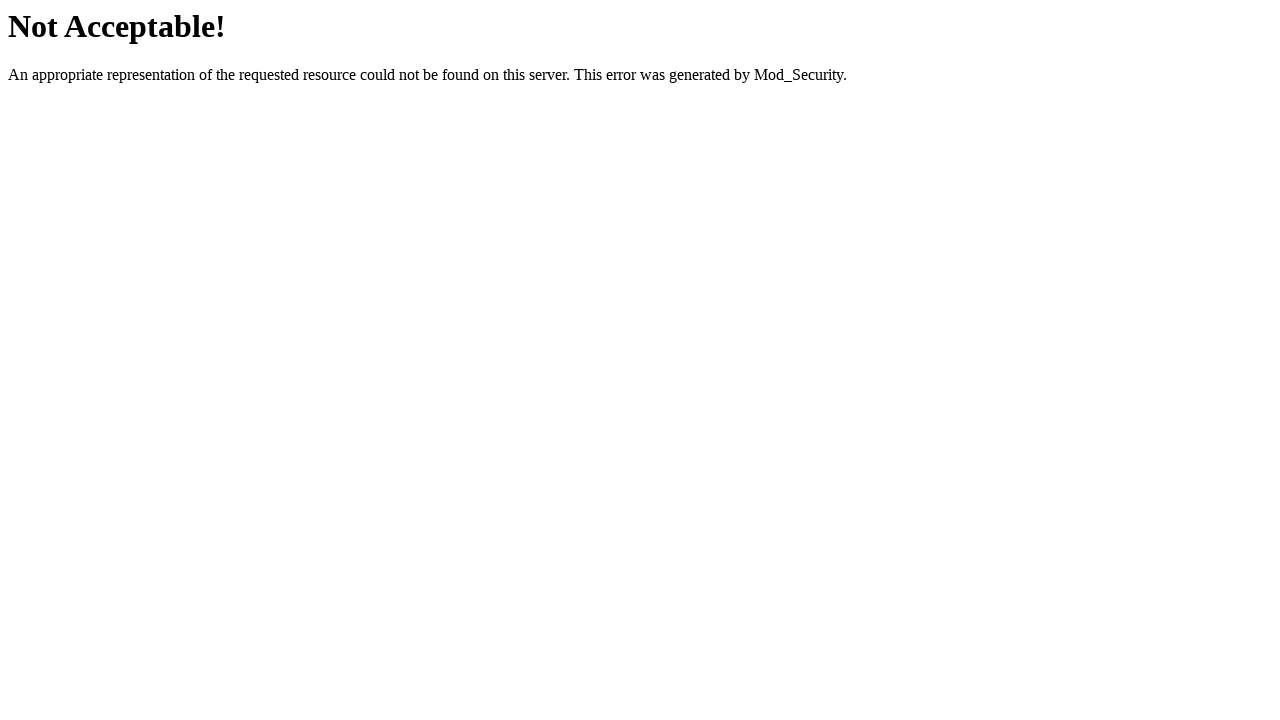

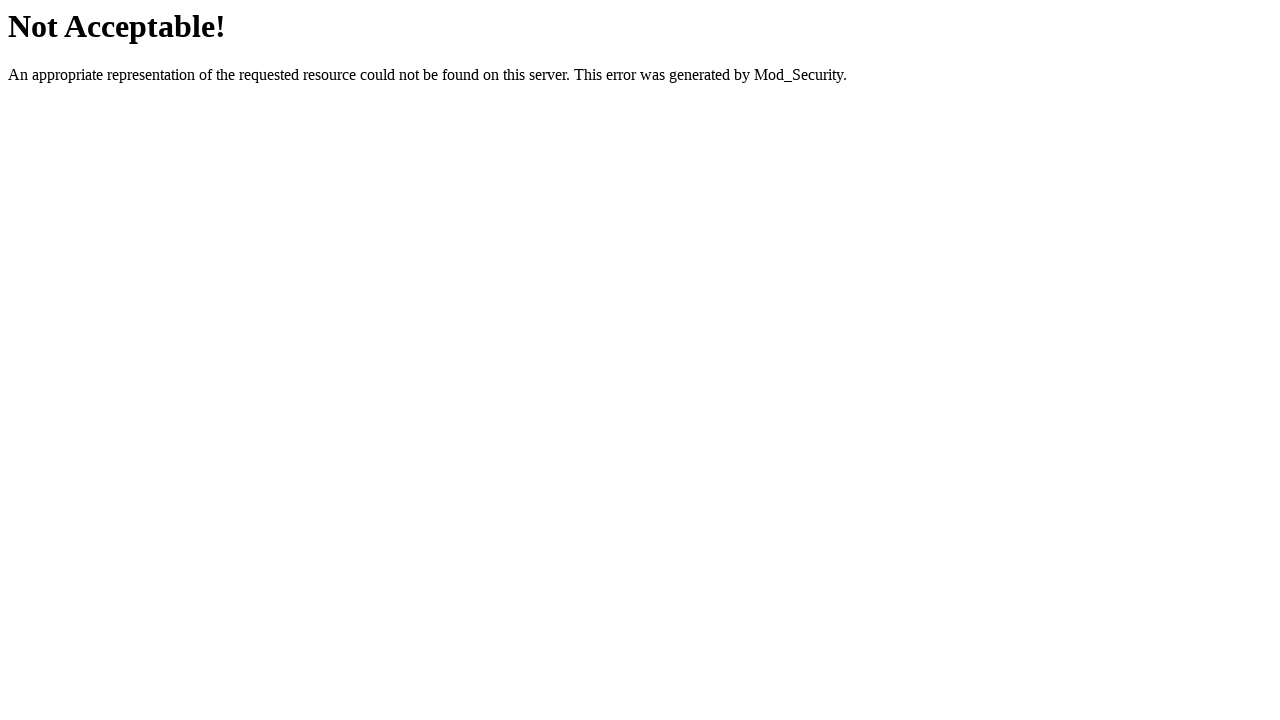